Tests dropdown menu functionality by selecting multiple programming languages from a multi-select dropdown, verifying selections, deselecting all, and then selecting options using different methods (visible text, index, and value).

Starting URL: https://testcenter.techproeducation.com/index.php?page=dropdown

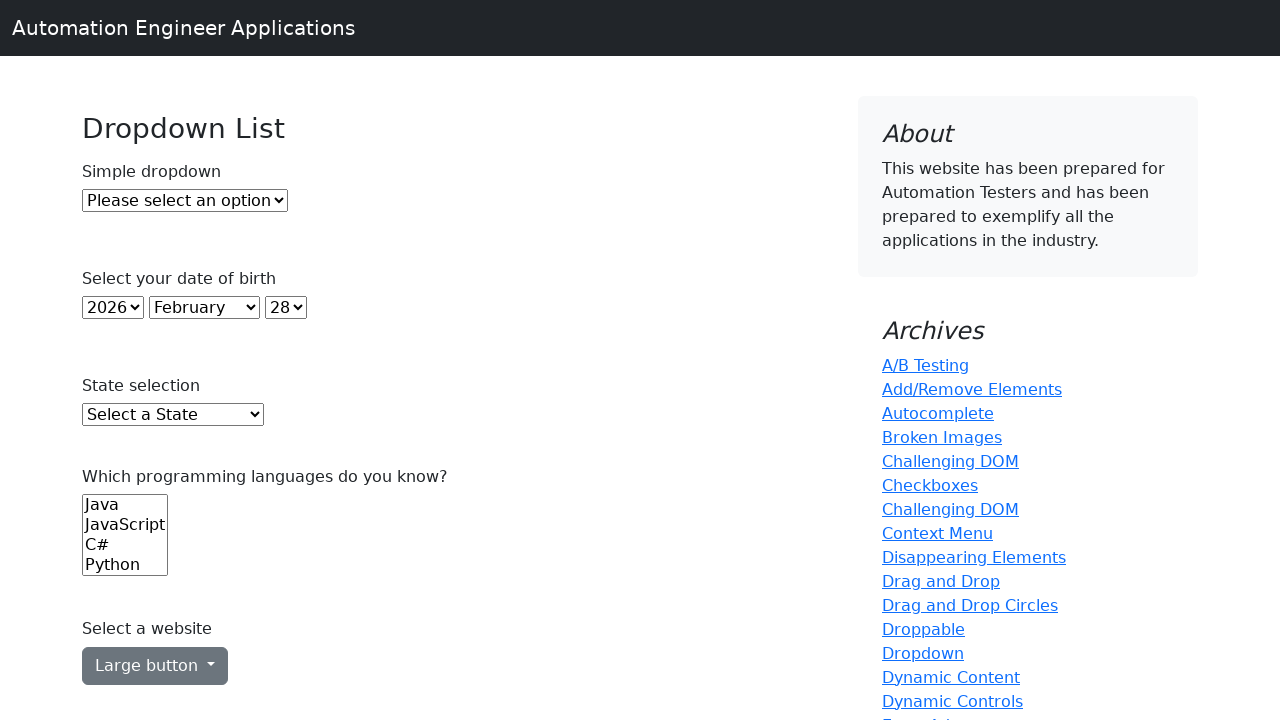

Selected Java by index 0 from programming languages dropdown on (//select)[6]
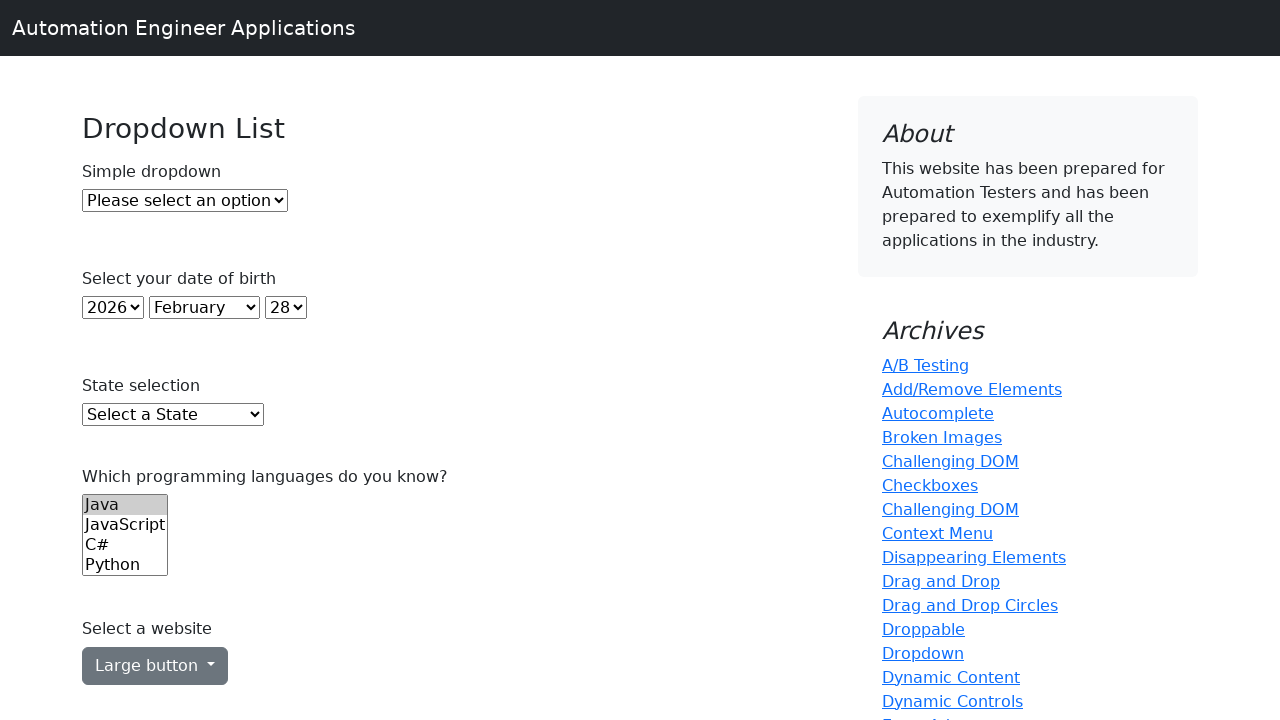

Waited 500ms for dropdown to update
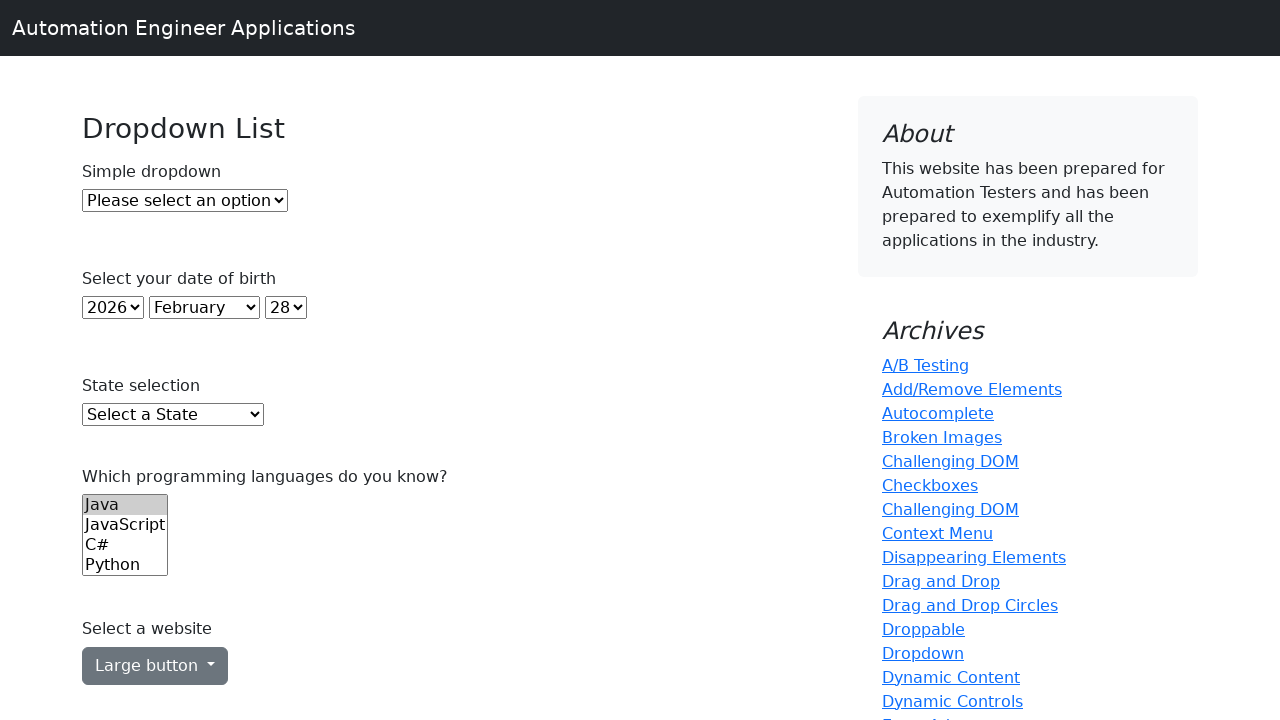

Selected C by index 2 from programming languages dropdown on (//select)[6]
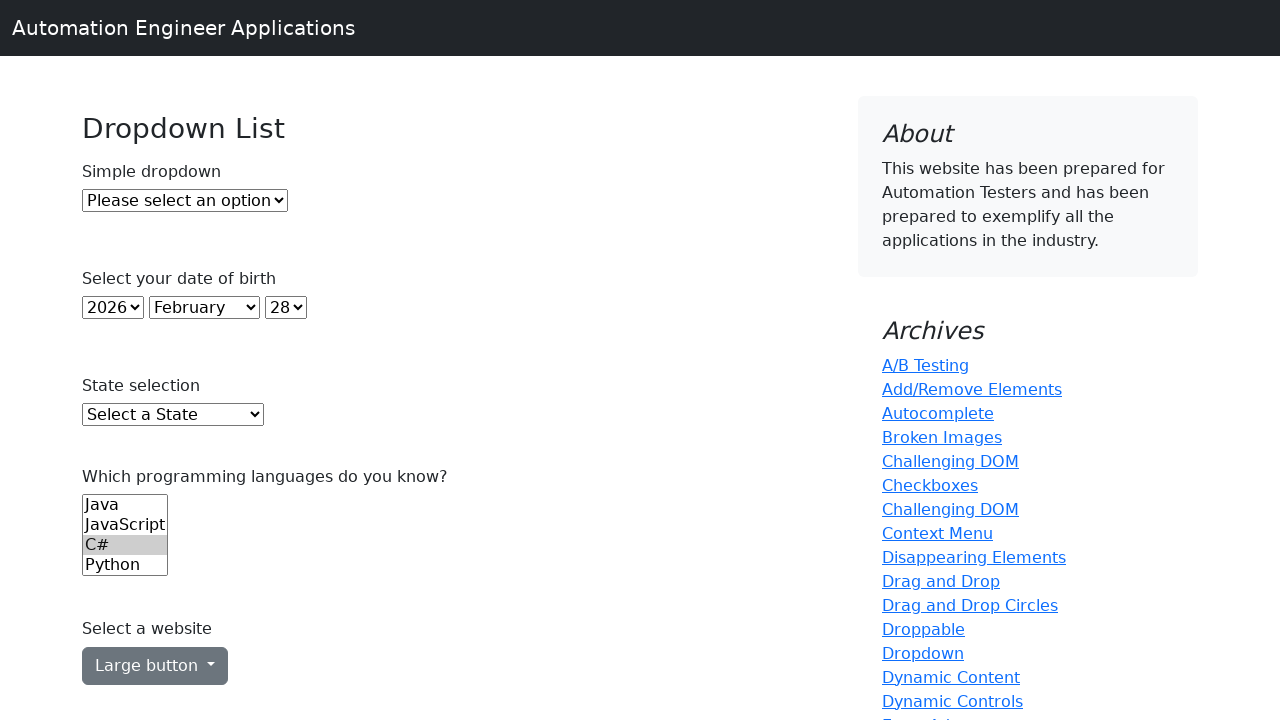

Waited 500ms for dropdown to update
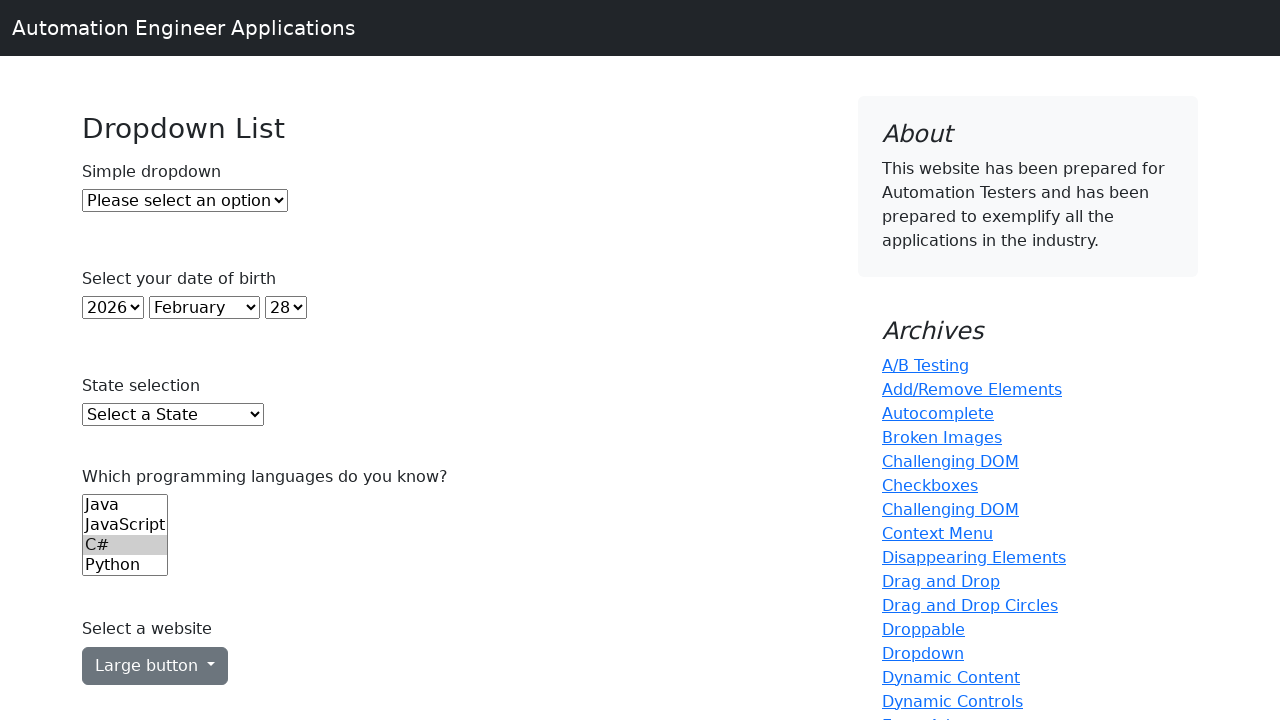

Selected C++ by index 3 from programming languages dropdown on (//select)[6]
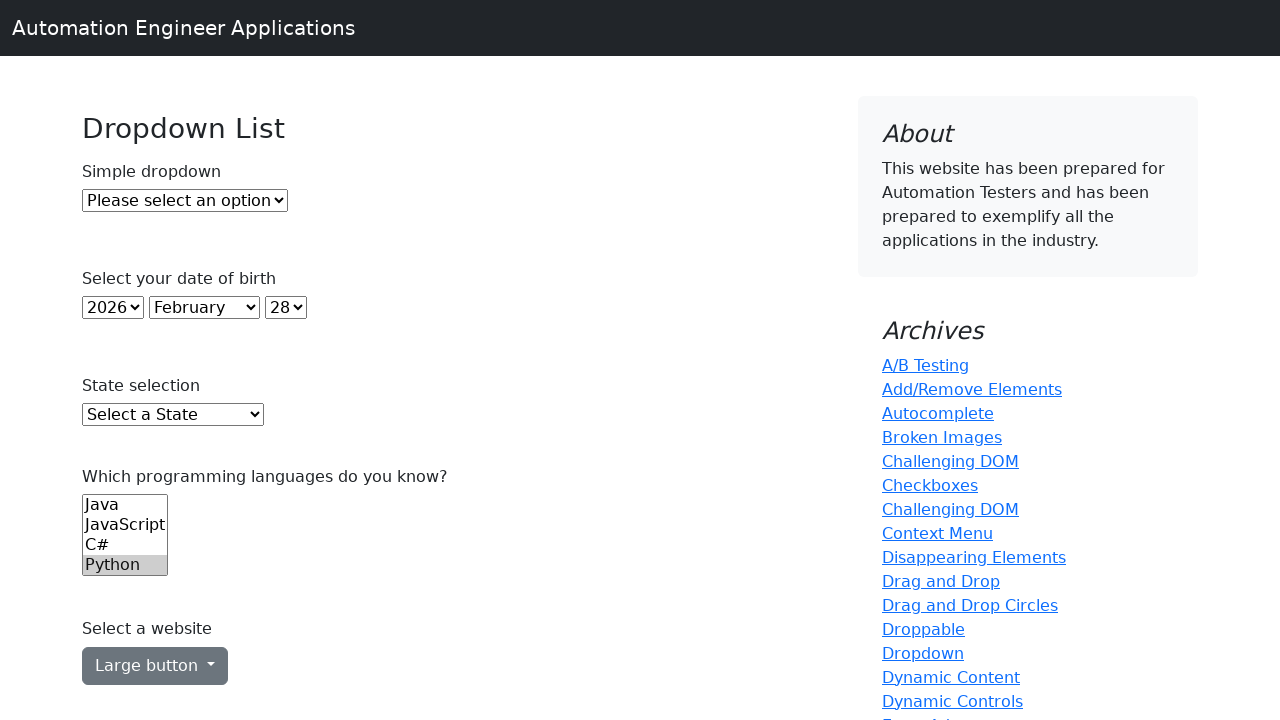

Waited 500ms for dropdown to update
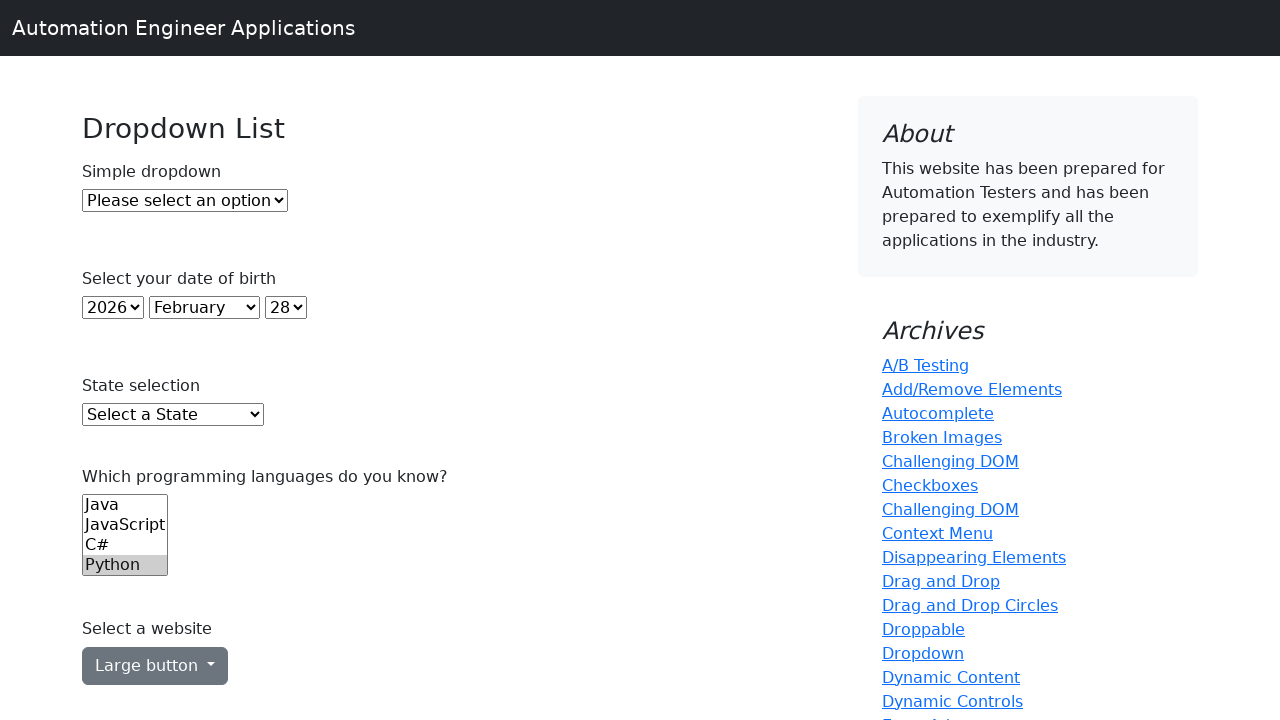

Selected C# by index 4 from programming languages dropdown on (//select)[6]
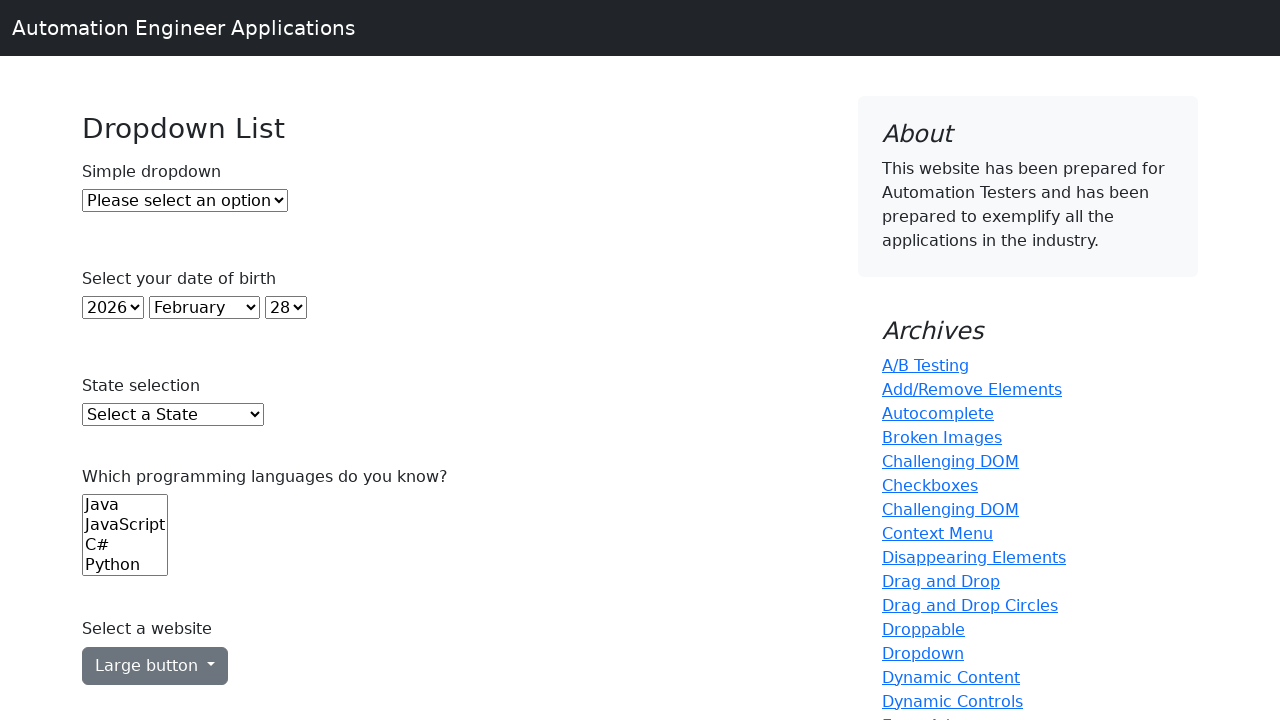

Waited 500ms for dropdown to update
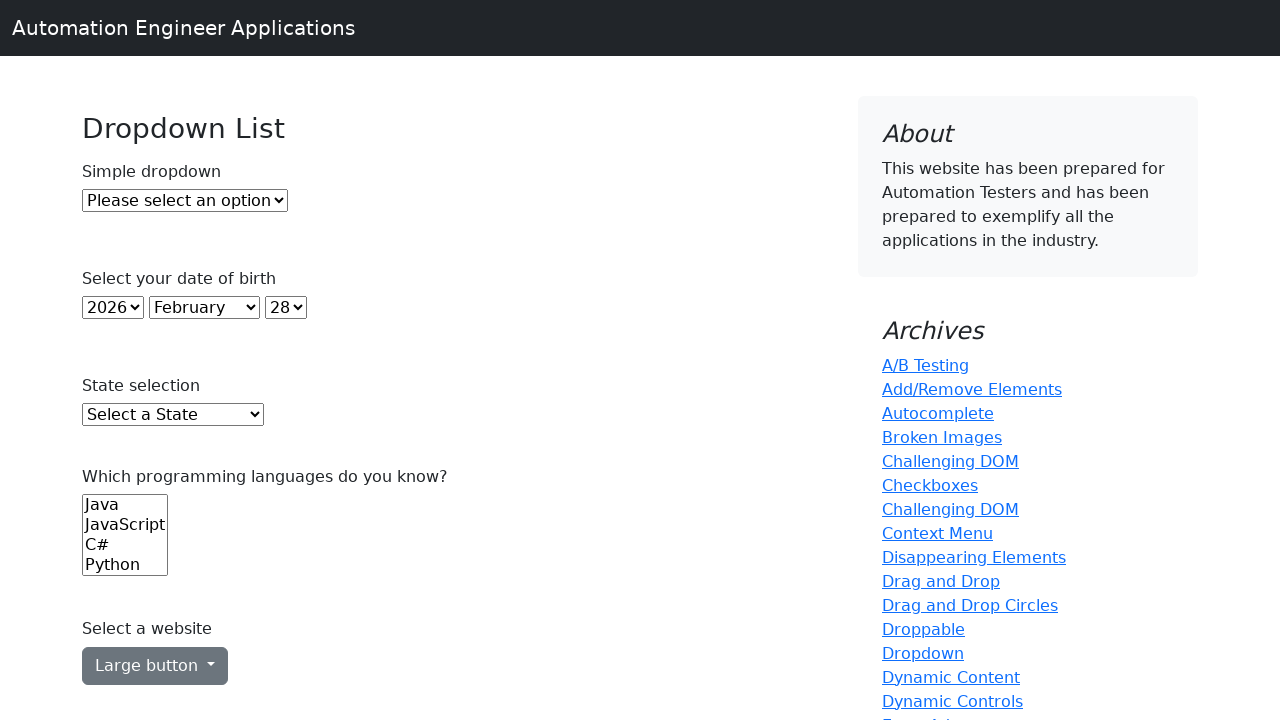

Deselected all options from programming languages dropdown
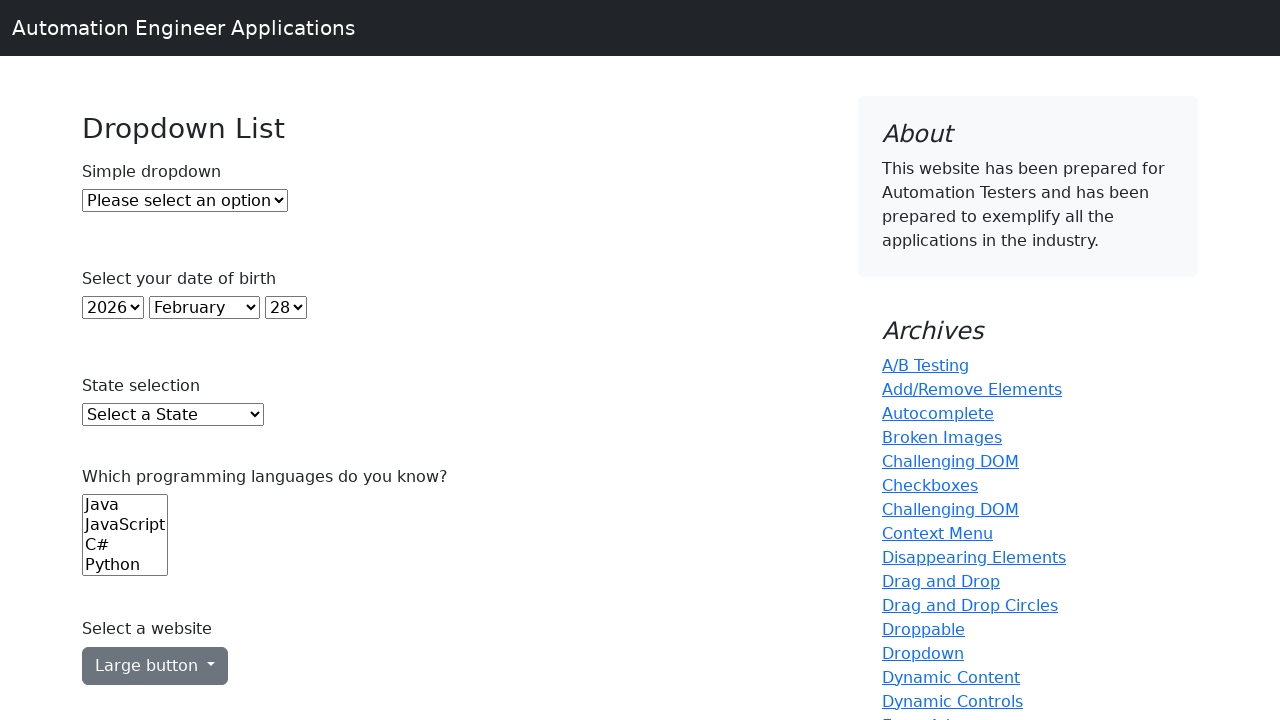

Waited 500ms after clearing all selections
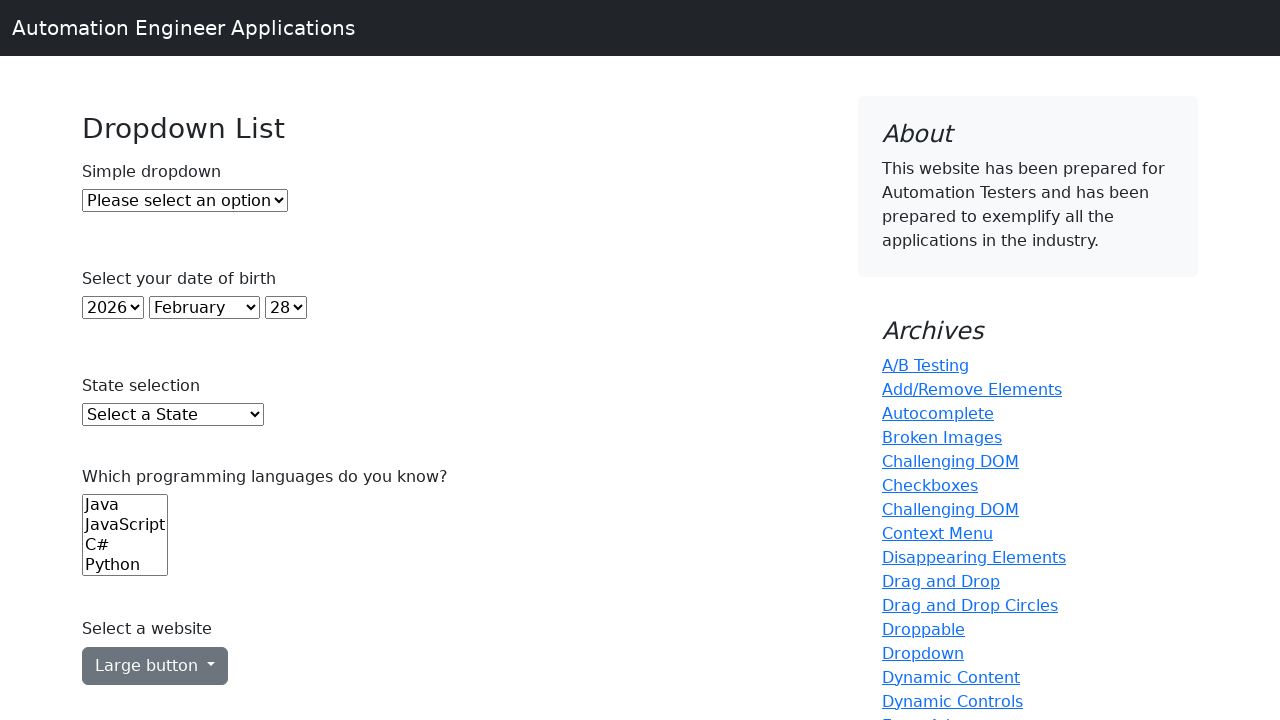

Selected Java by visible text label on (//select)[6]
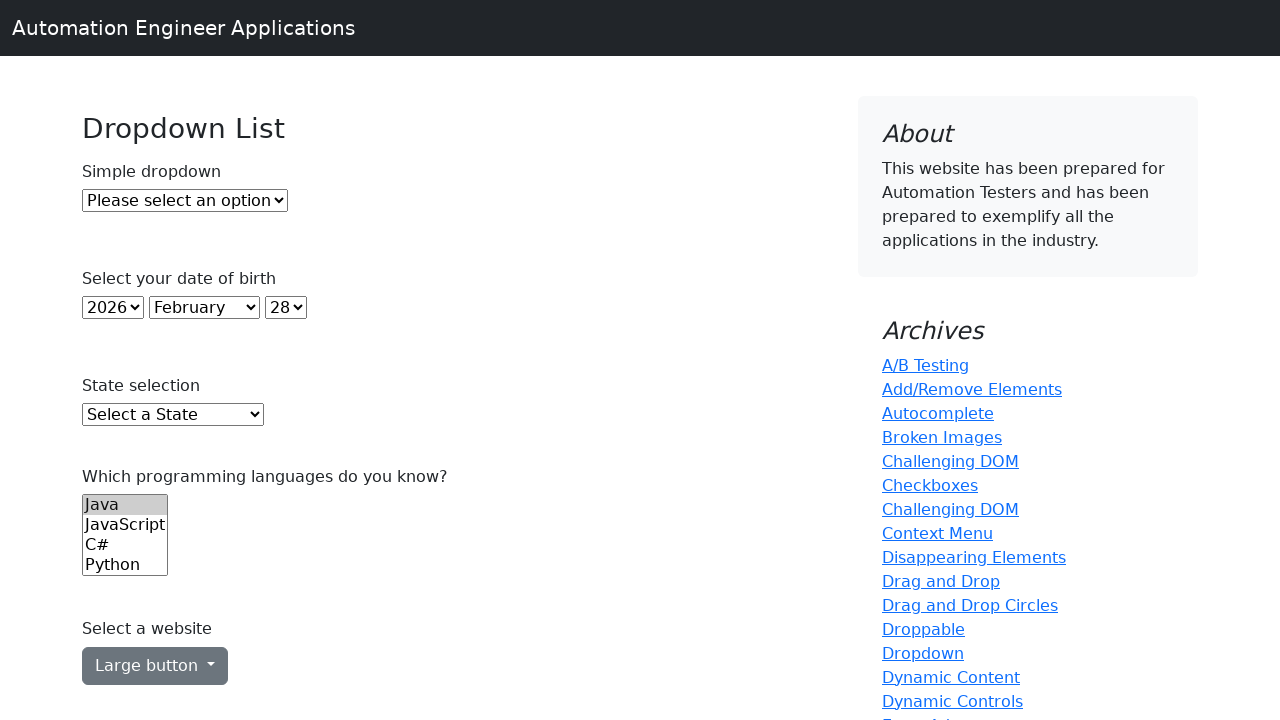

Waited 500ms for dropdown to update
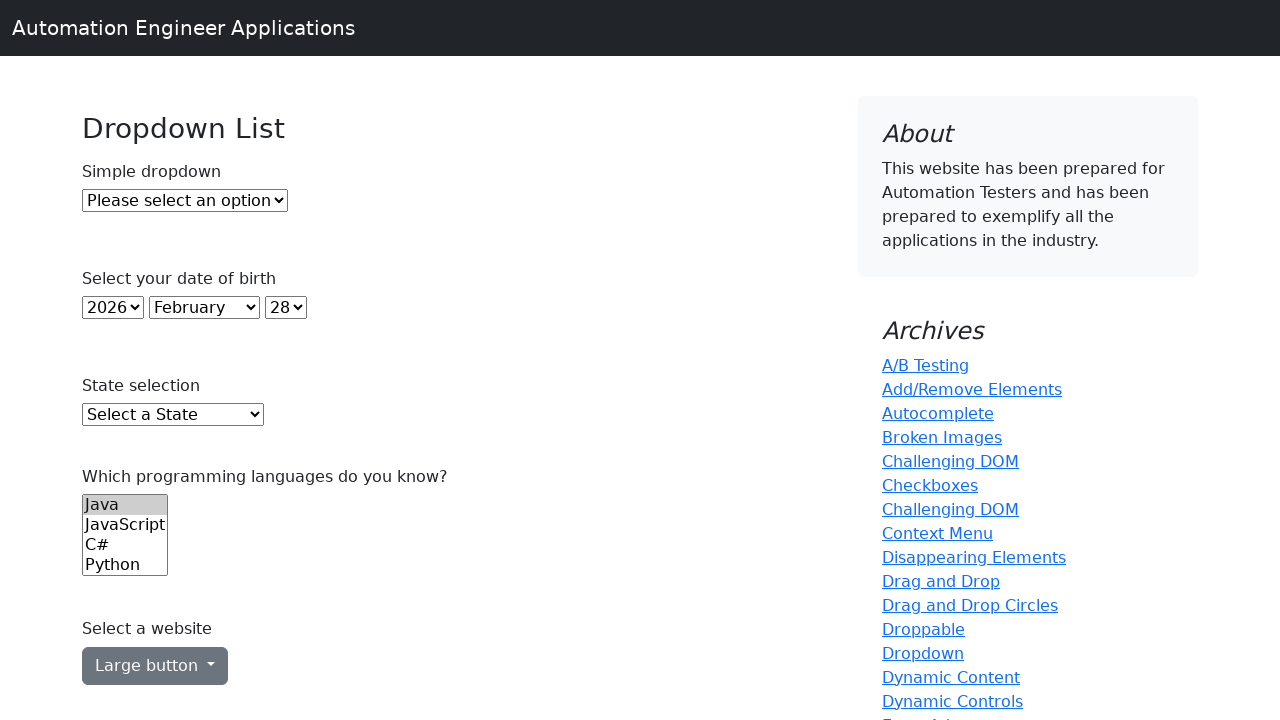

Selected C++ by index 3 on (//select)[6]
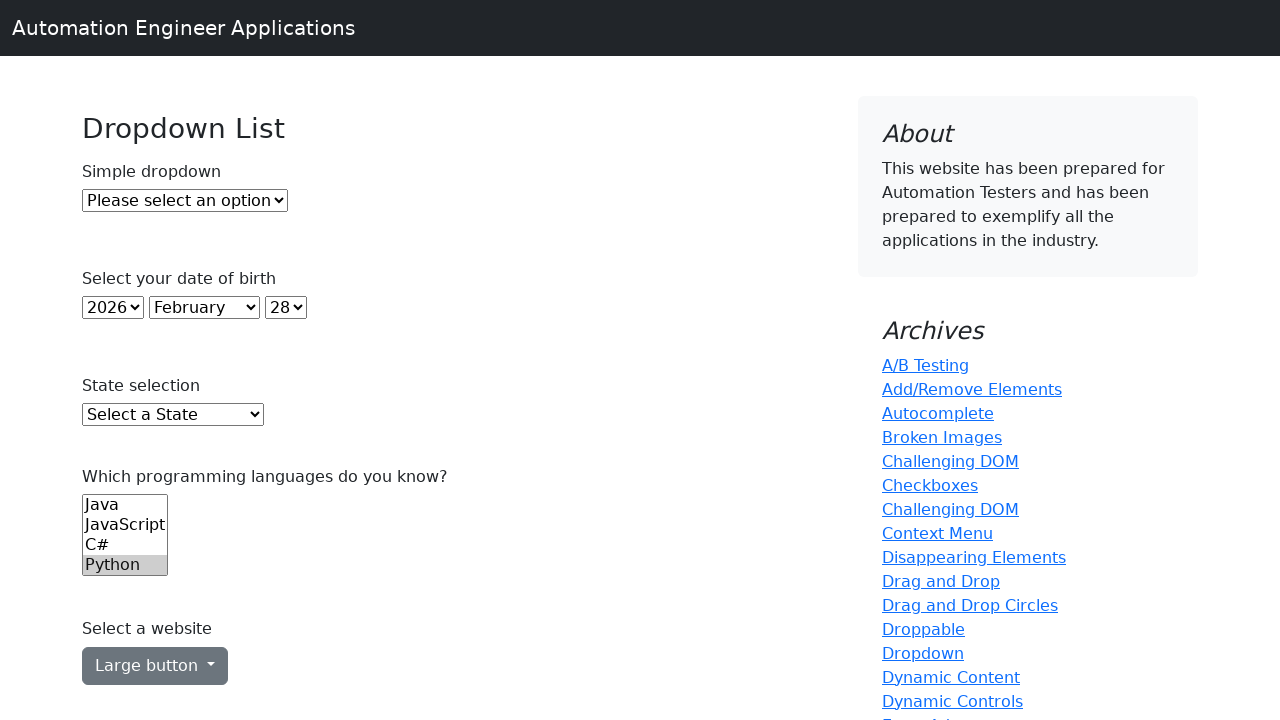

Waited 500ms for dropdown to update
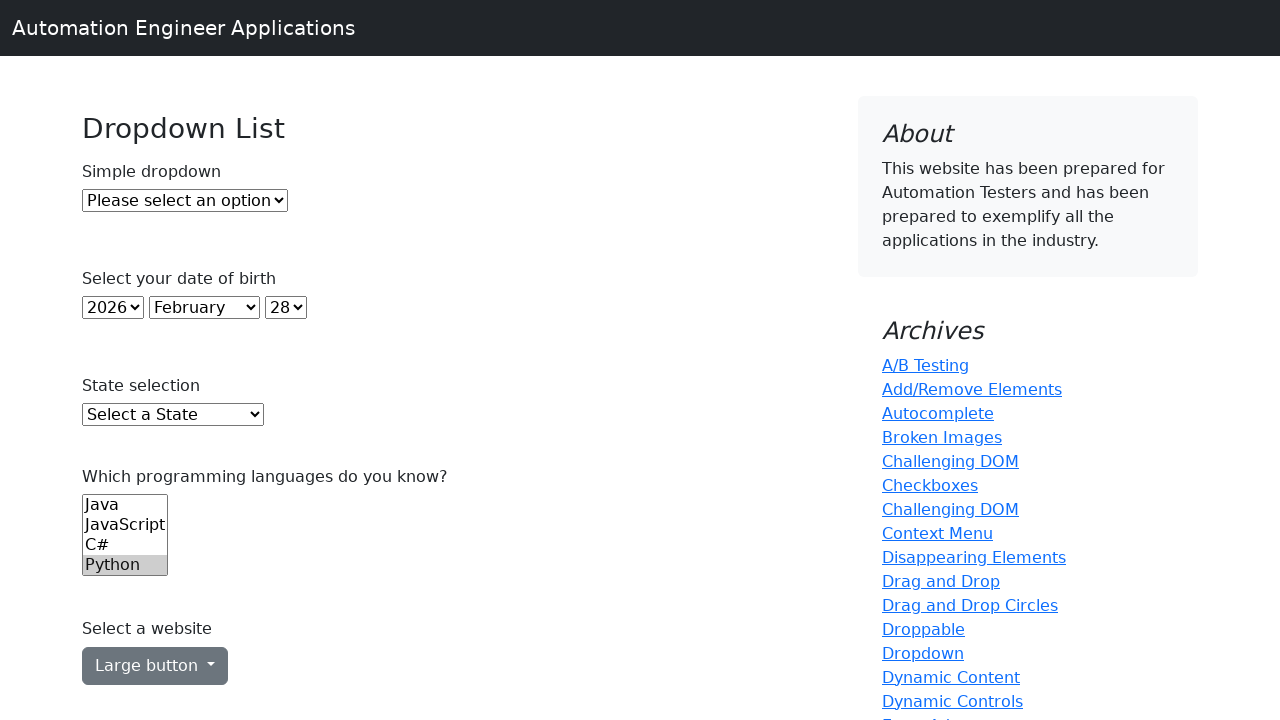

Selected JavaScript by value 'js' on (//select)[6]
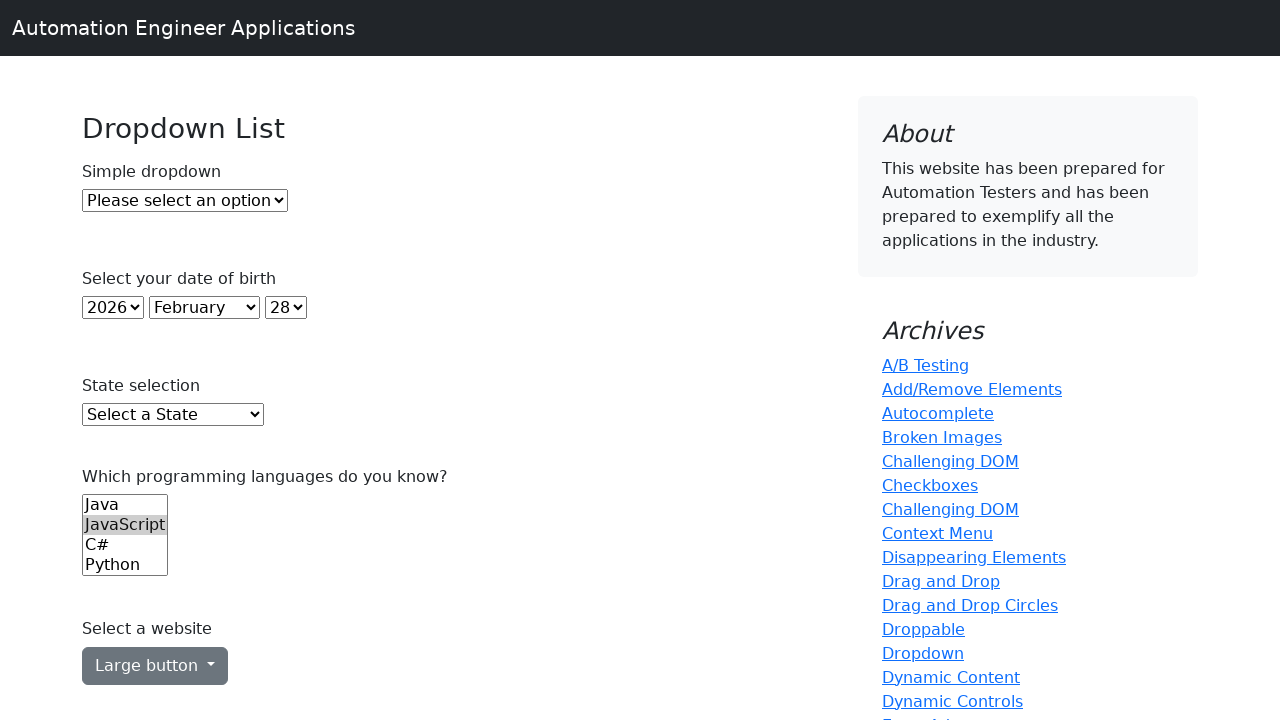

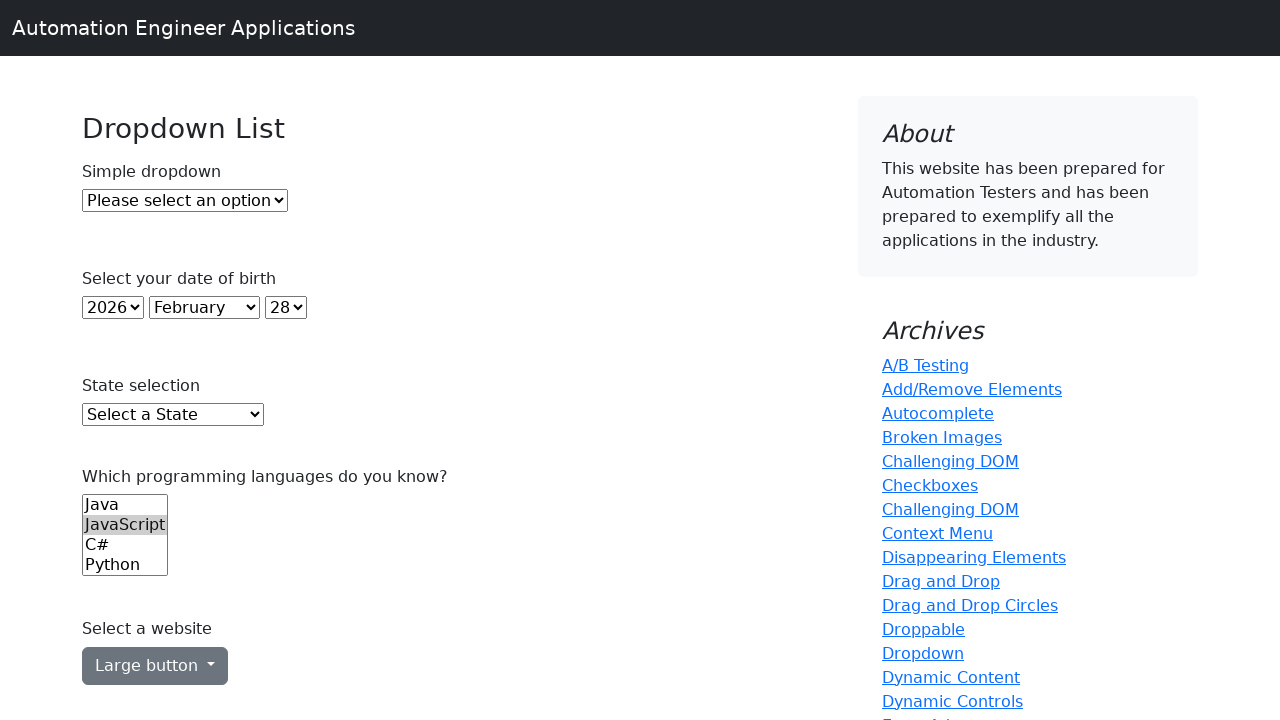